Tests navigation by clicking the "Get started" link and verifying the Installation heading appears

Starting URL: https://playwright.dev/

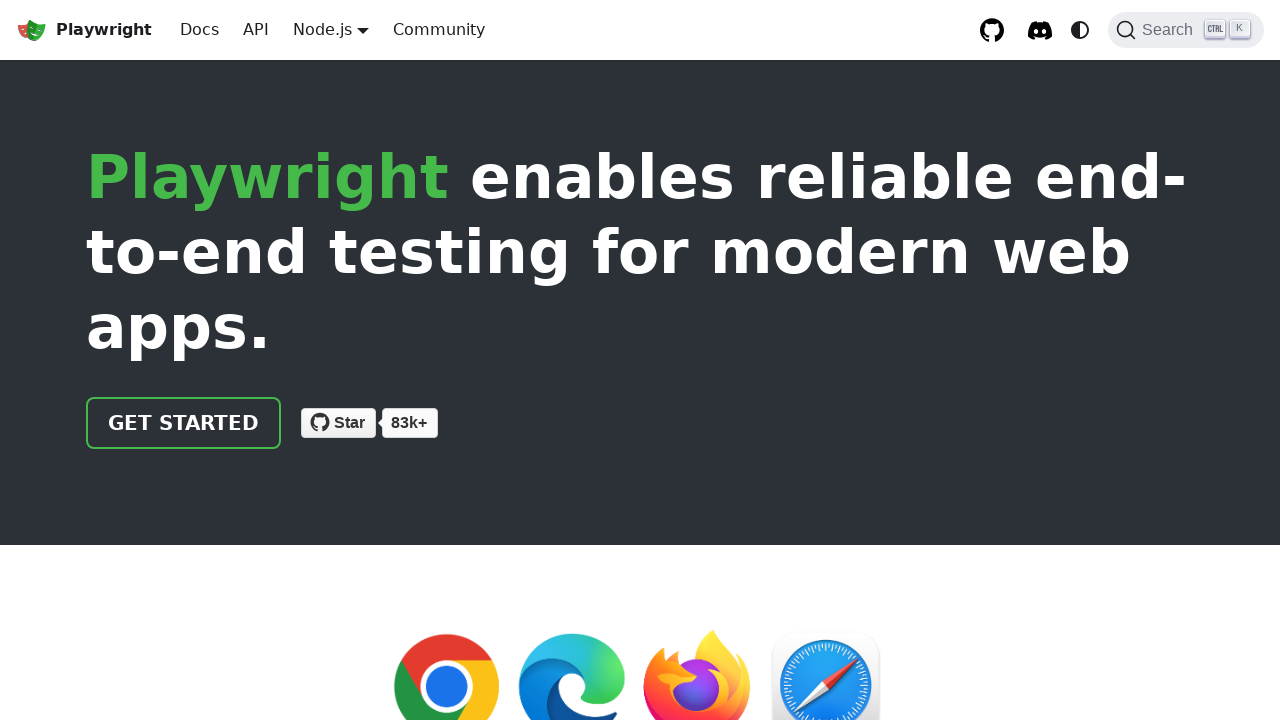

Clicked 'Get started' link at (184, 423) on internal:role=link[name="Get started"i]
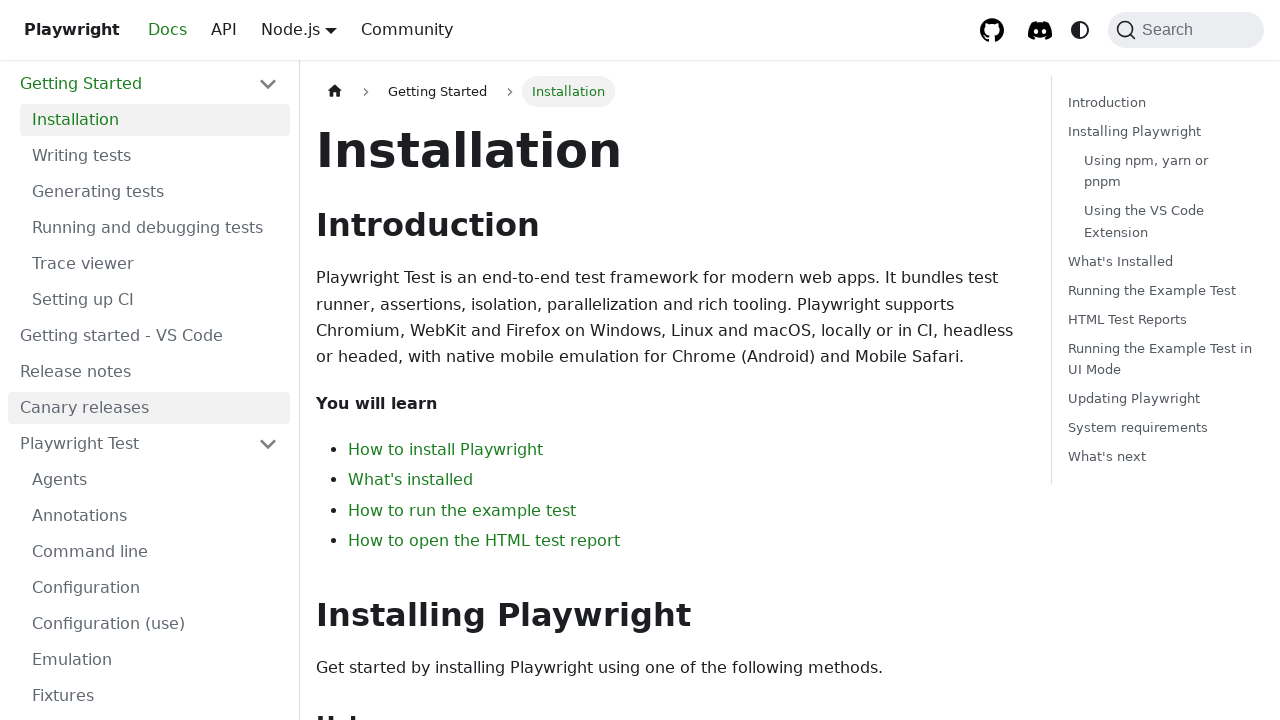

Installation heading appeared and is visible
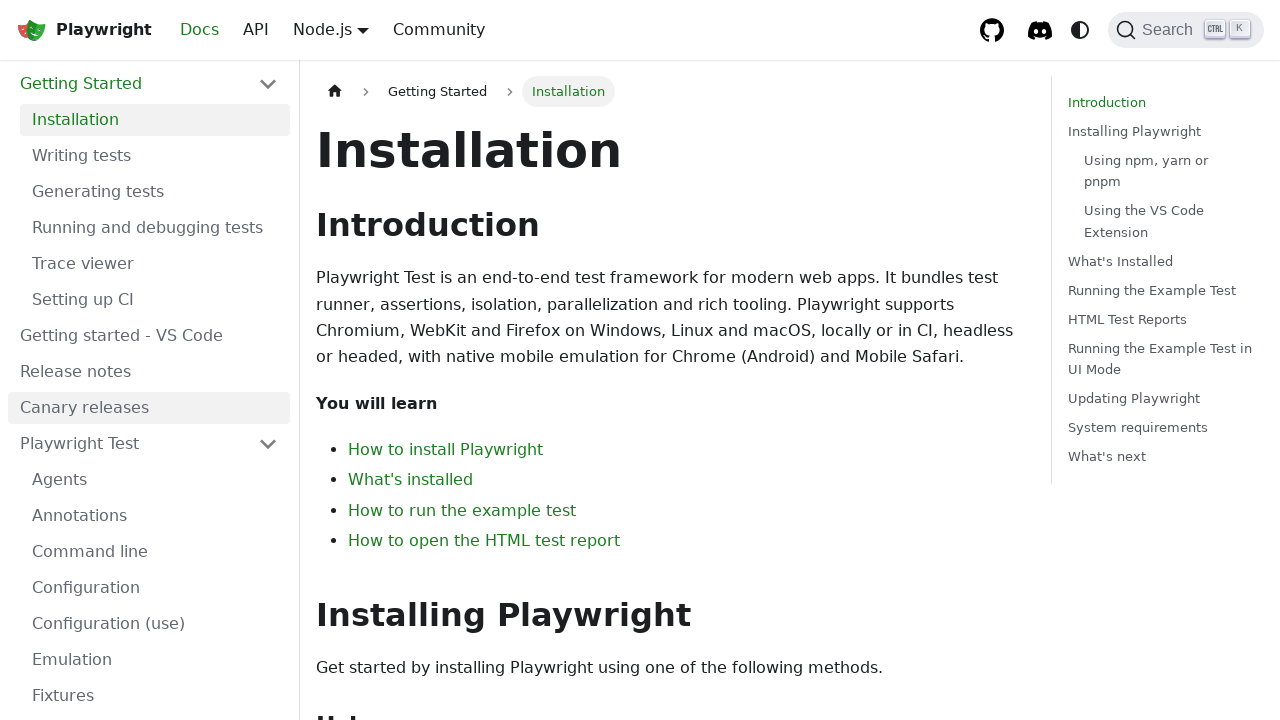

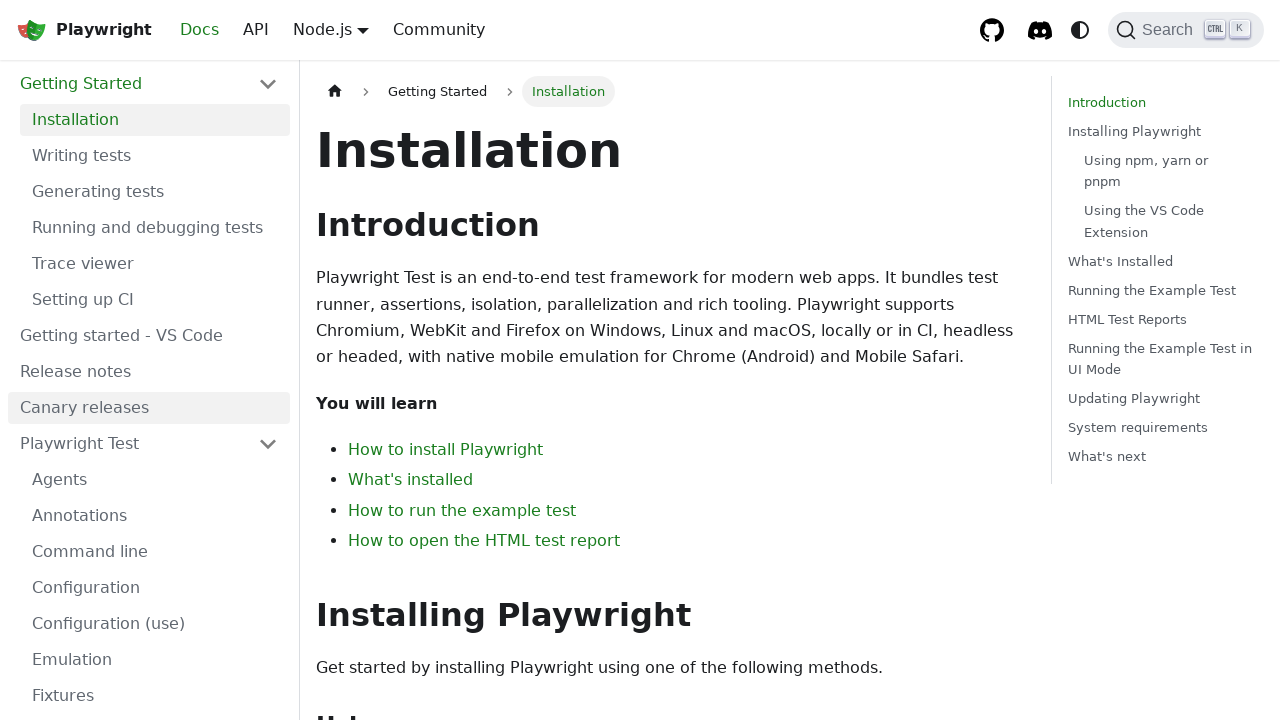